Tests table sorting functionality by clicking on the Due column header and verifying sort indicator

Starting URL: http://the-internet.herokuapp.com/tables

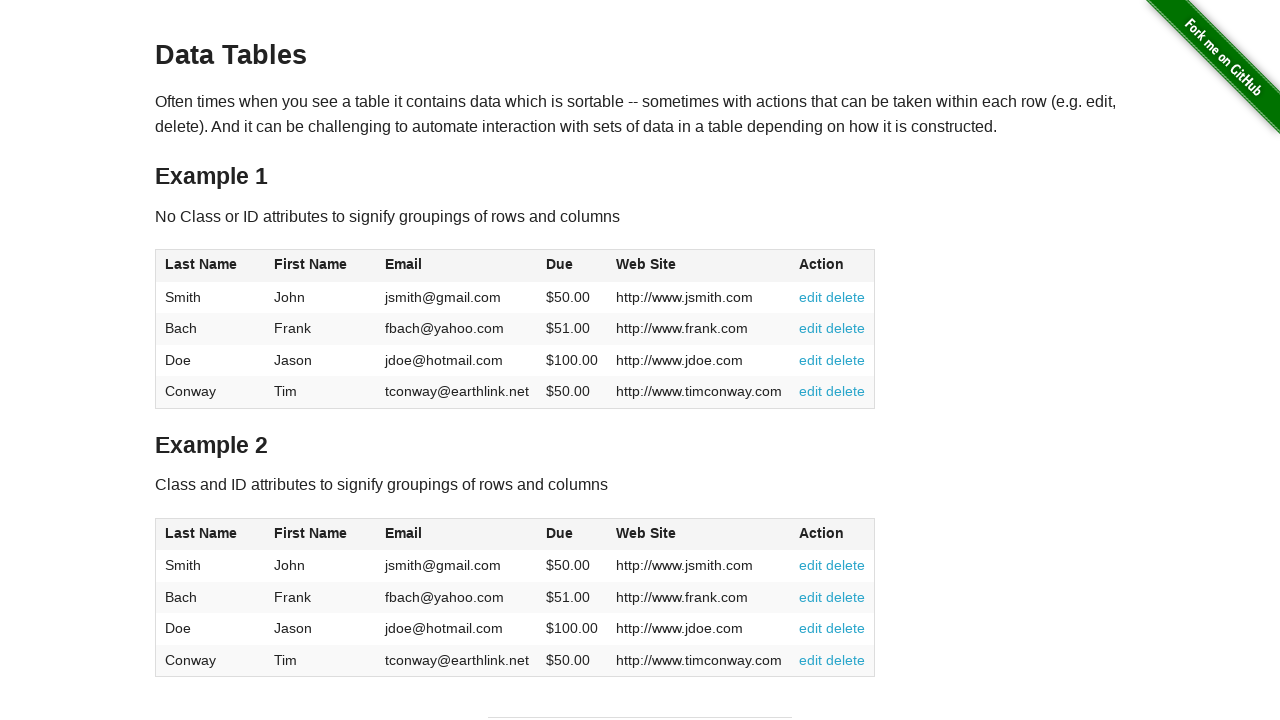

Clicked Due column header in table 1 at (572, 266) on xpath=//*[@id="table1"]/thead/tr/th[4]
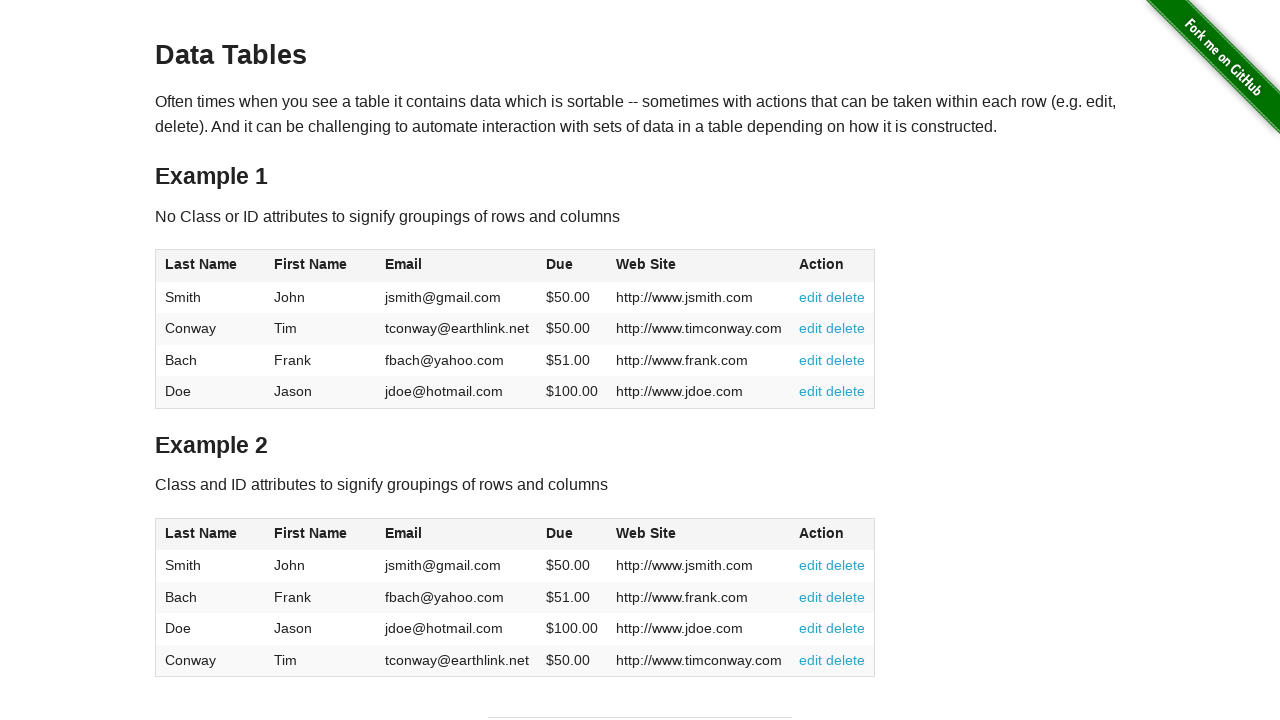

Retrieved class attribute from table 1 Due column: header headerSortDown
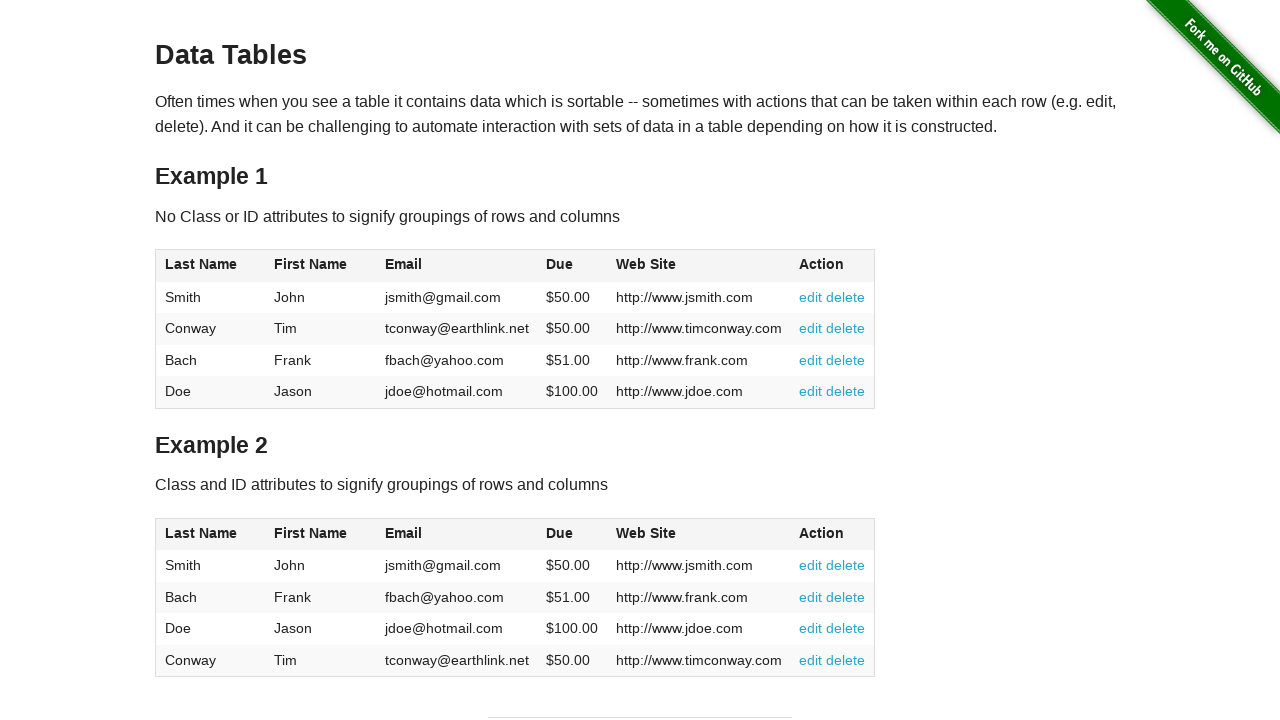

Clicked Due column header in table 2 at (572, 534) on xpath=//*[@id="table2"]/thead/tr/th[4]
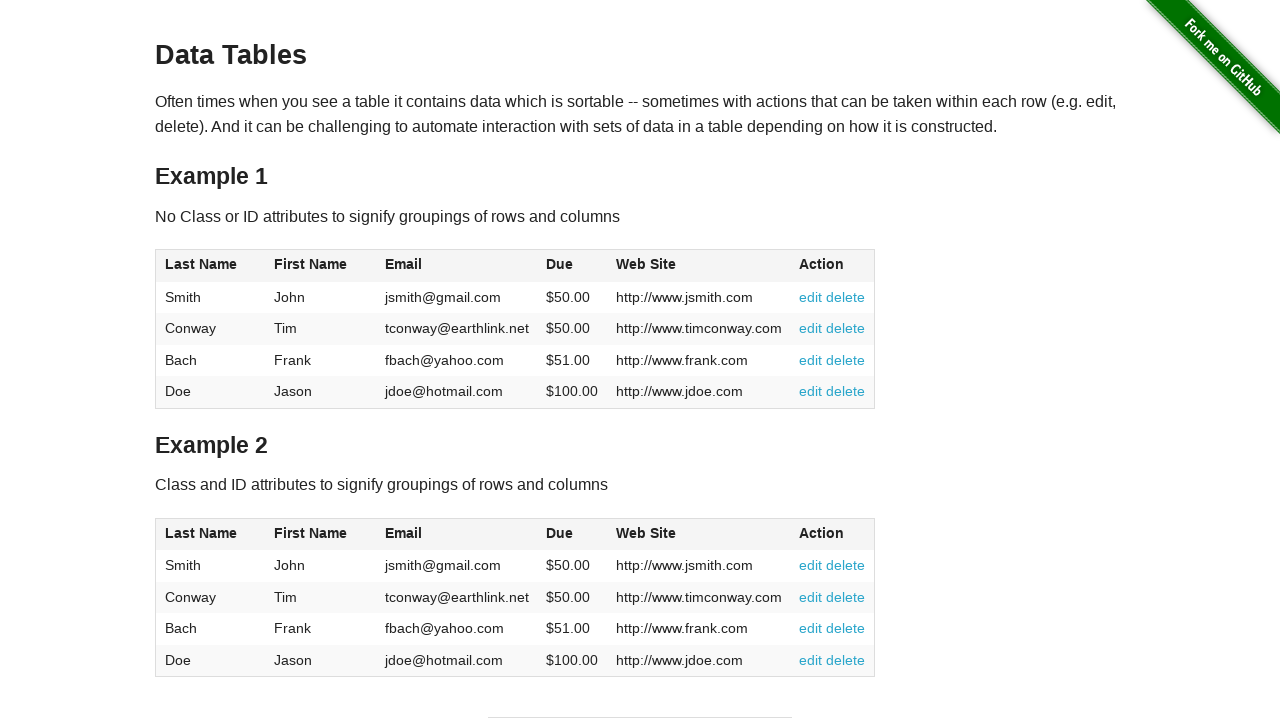

Retrieved class attribute from table 2 Due column: header headerSortDown
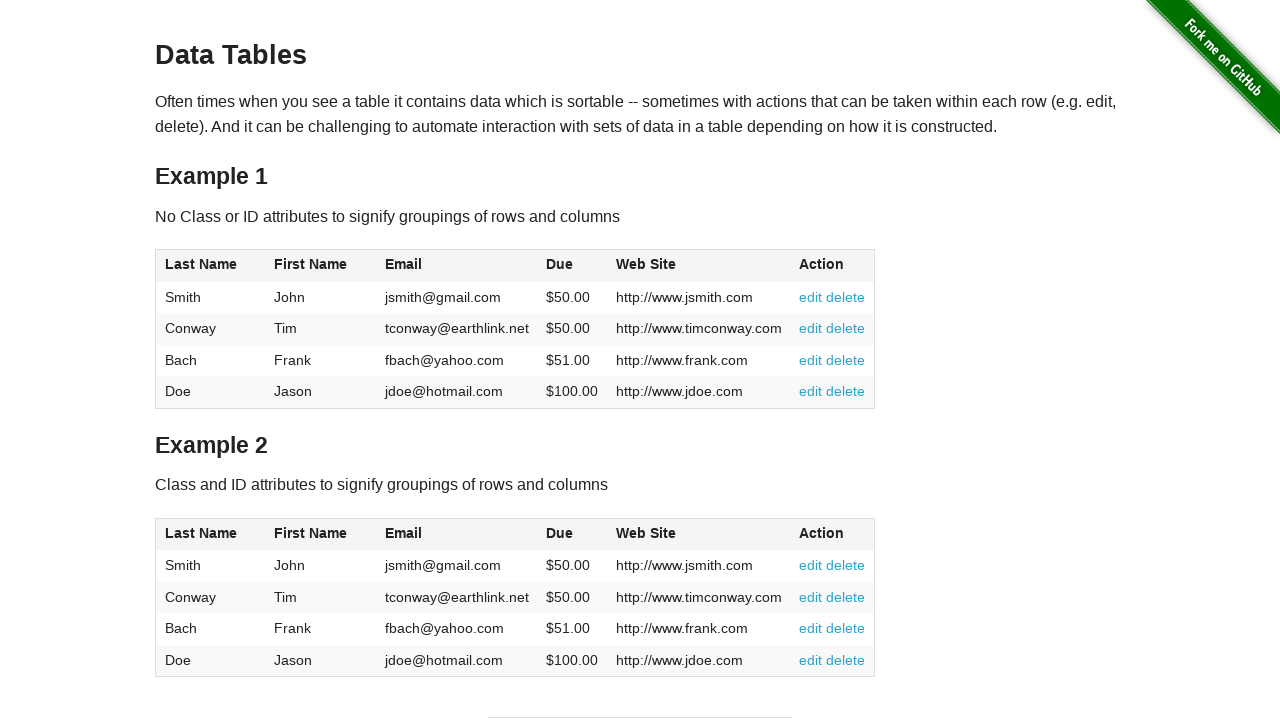

Verified both tables have headerSortDown sort indicator class
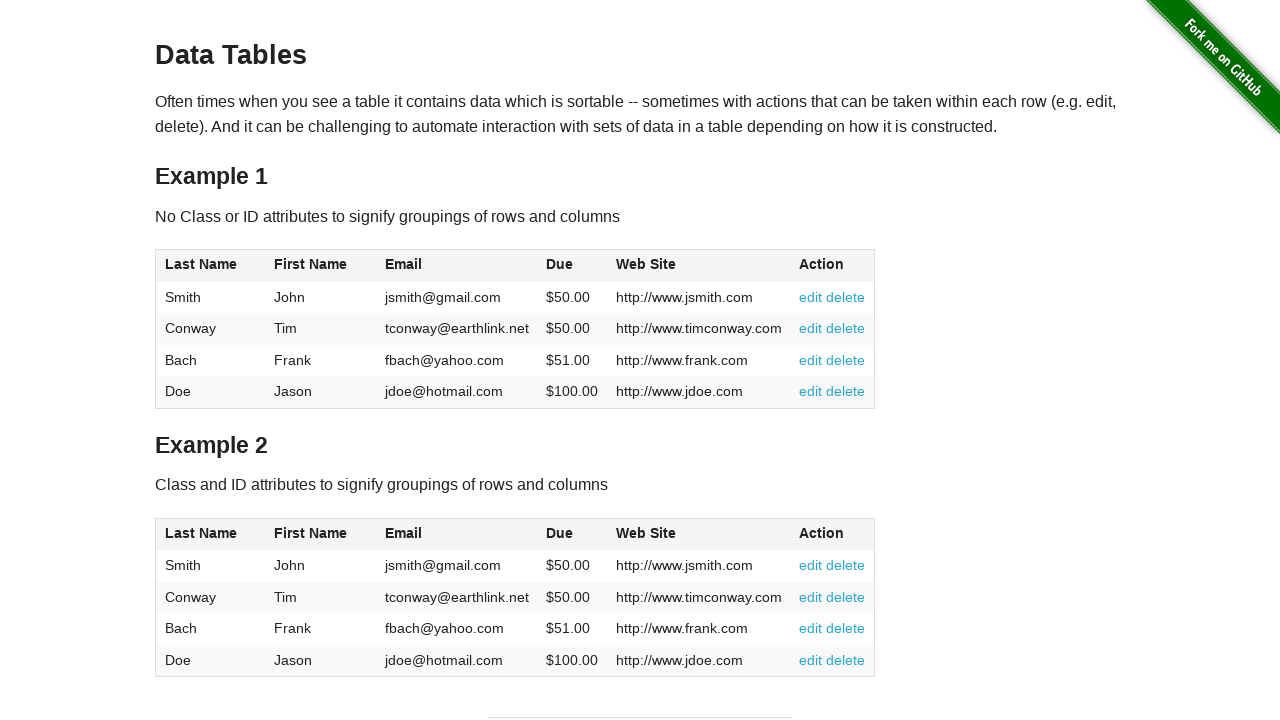

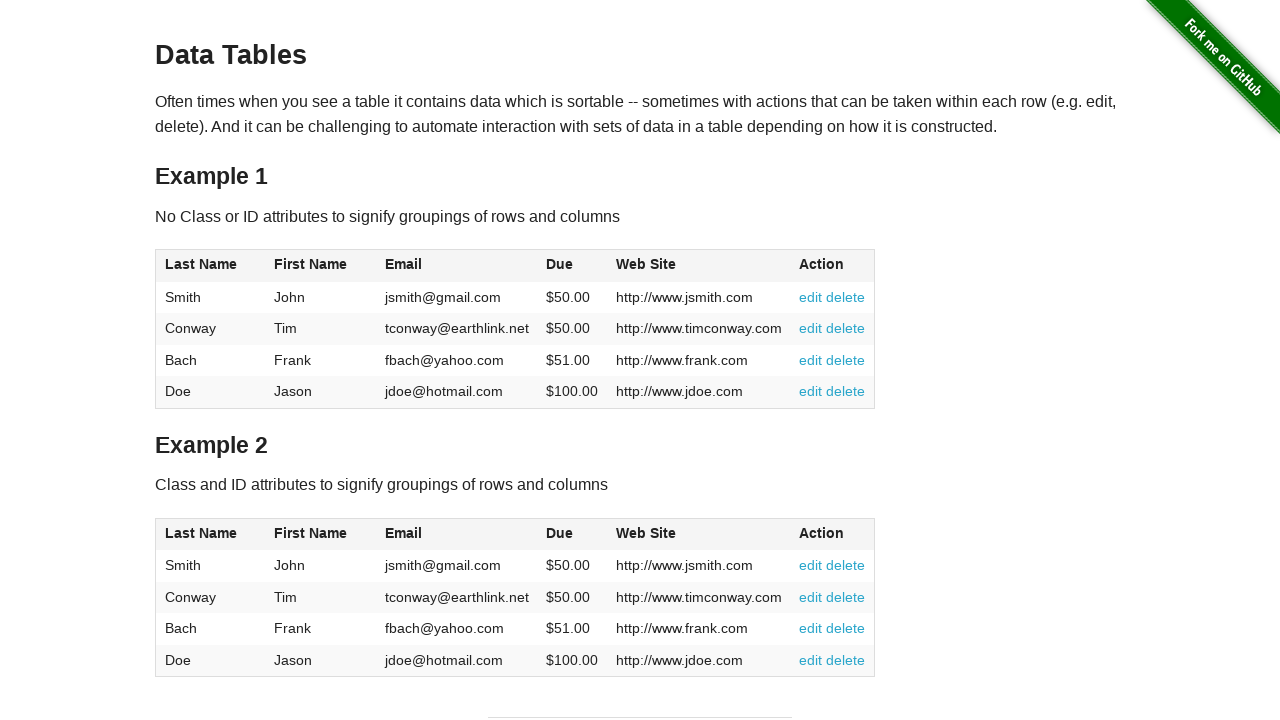